Tests adding a product to the shopping cart by clicking the add to cart button and verifying the product appears in the cart panel (duplicate test)

Starting URL: https://bstackdemo.com/

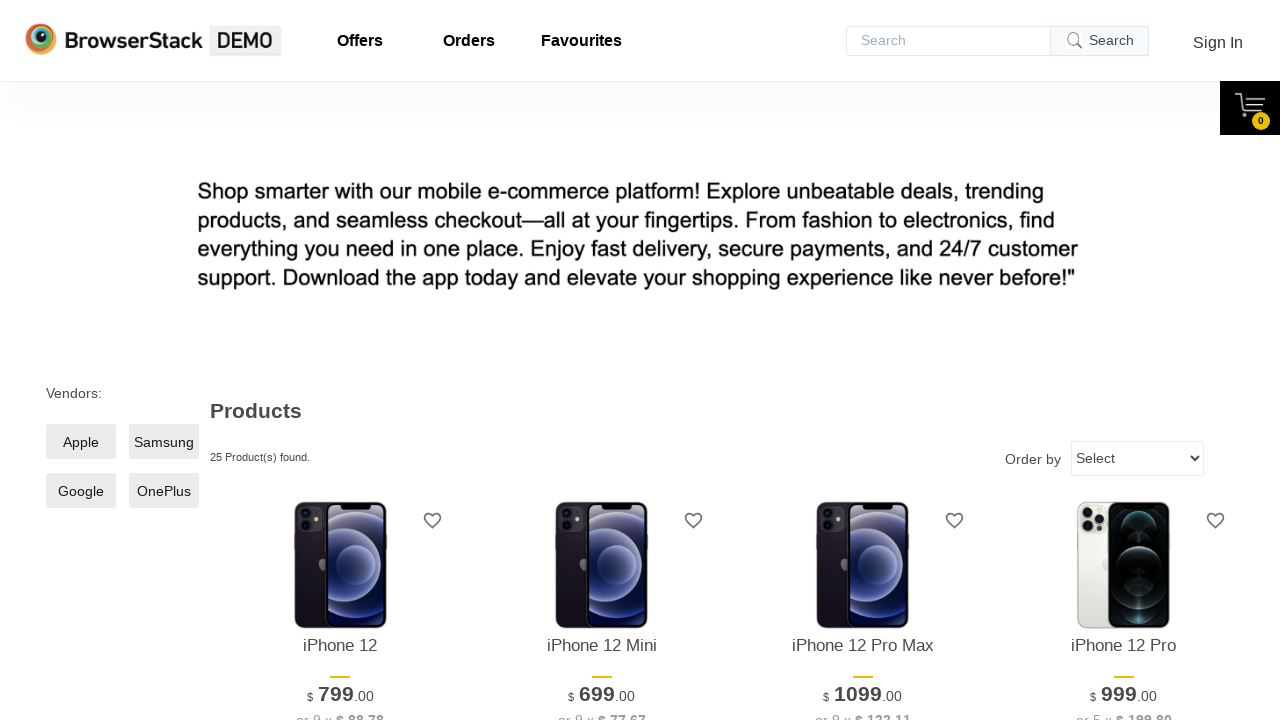

Waited for first product to be visible on page
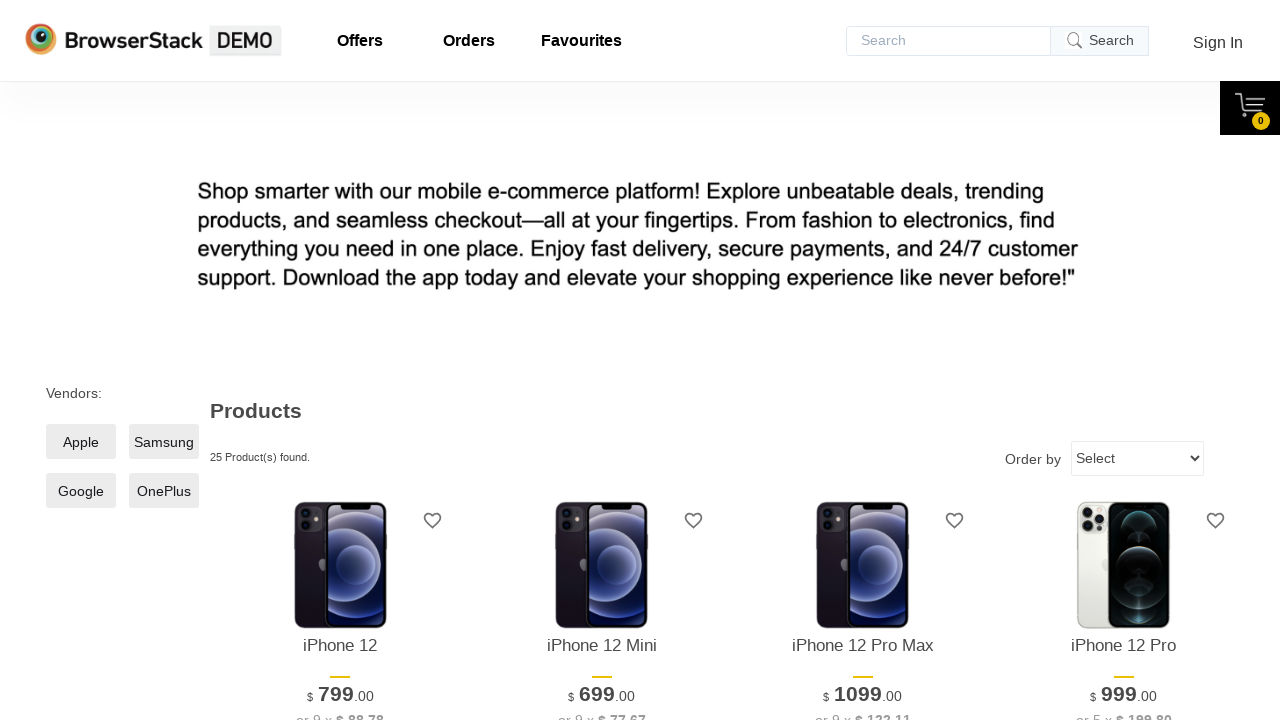

Retrieved product name: iPhone 12
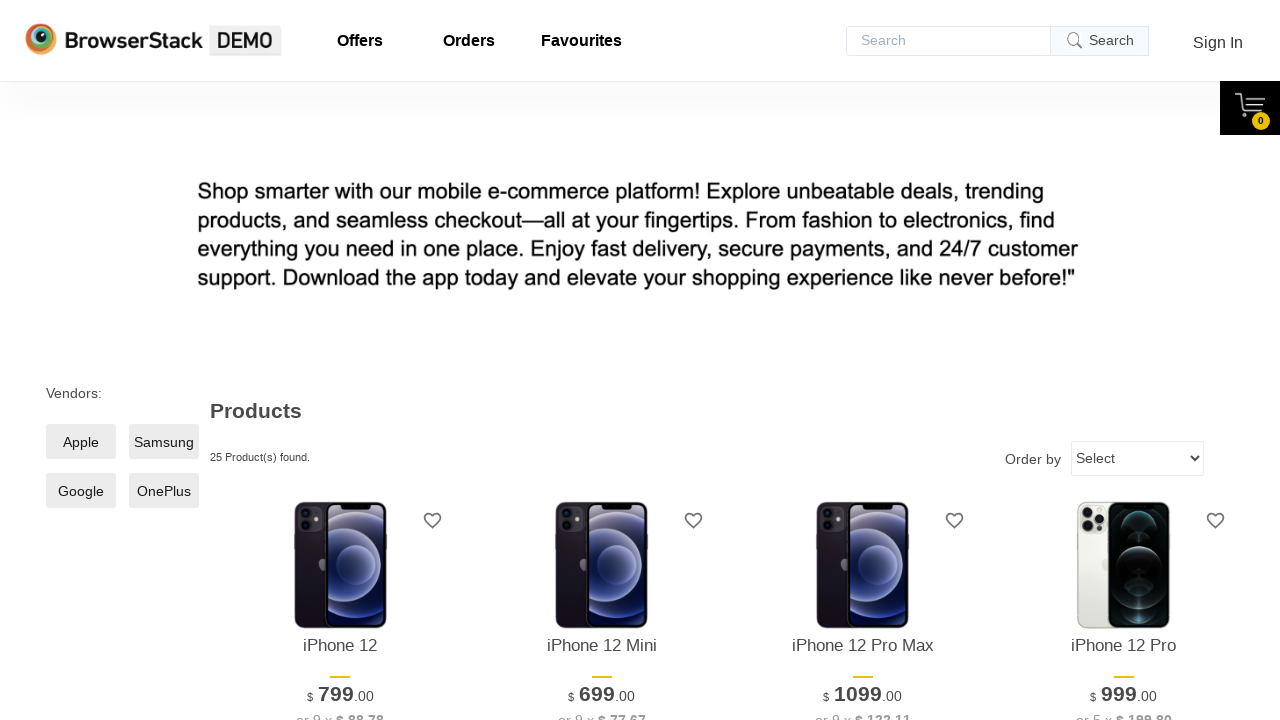

Clicked 'Add to cart' button for first product at (340, 361) on xpath=//*[@id="1"]/div[4]
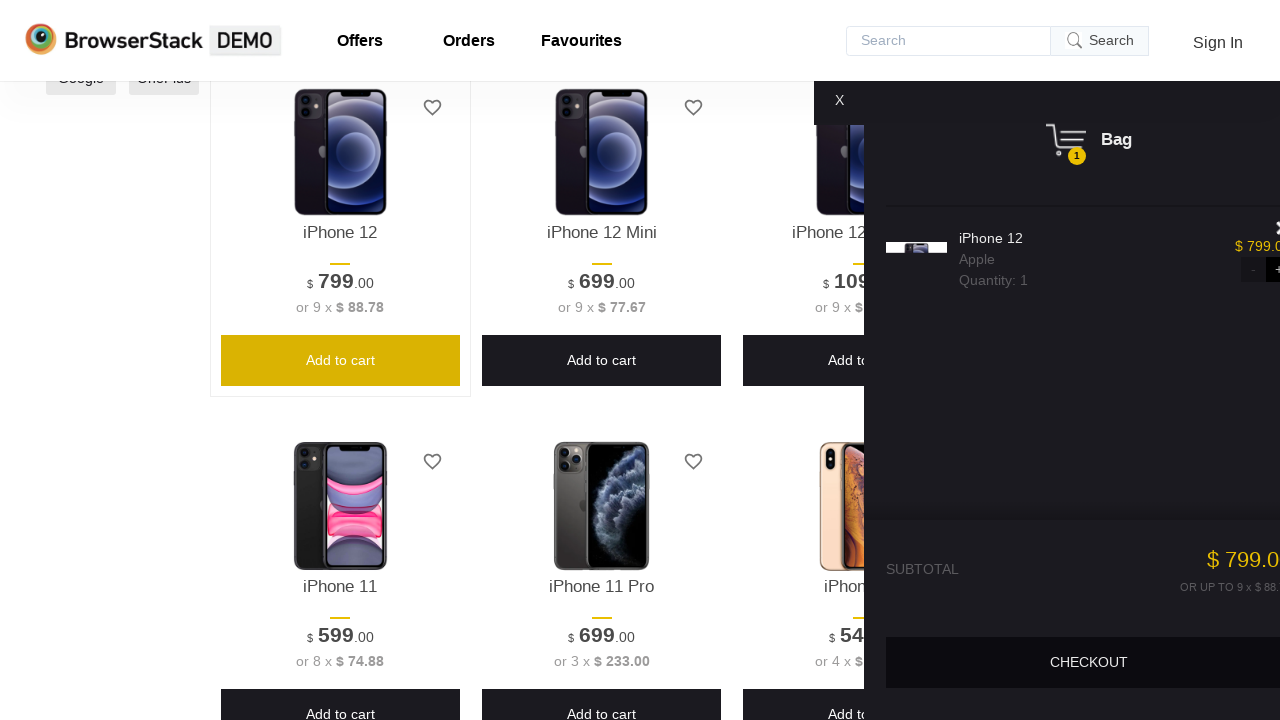

Cart panel appeared
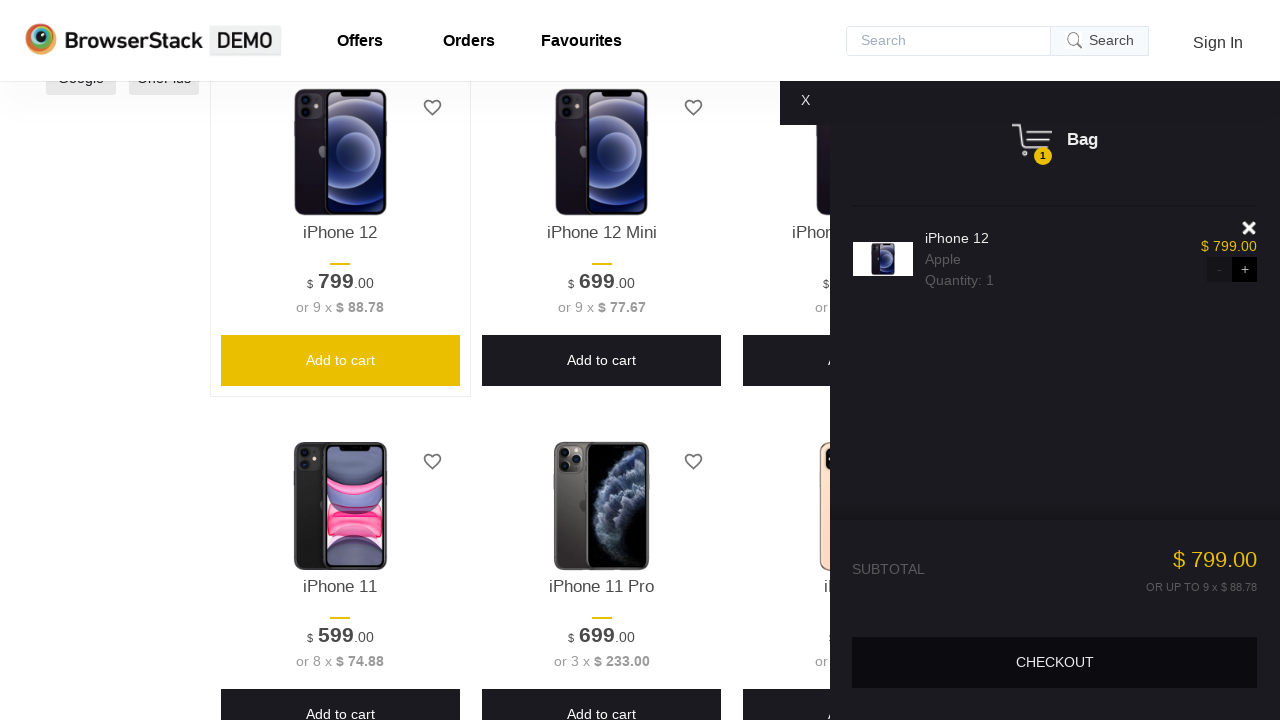

Product verified in cart panel
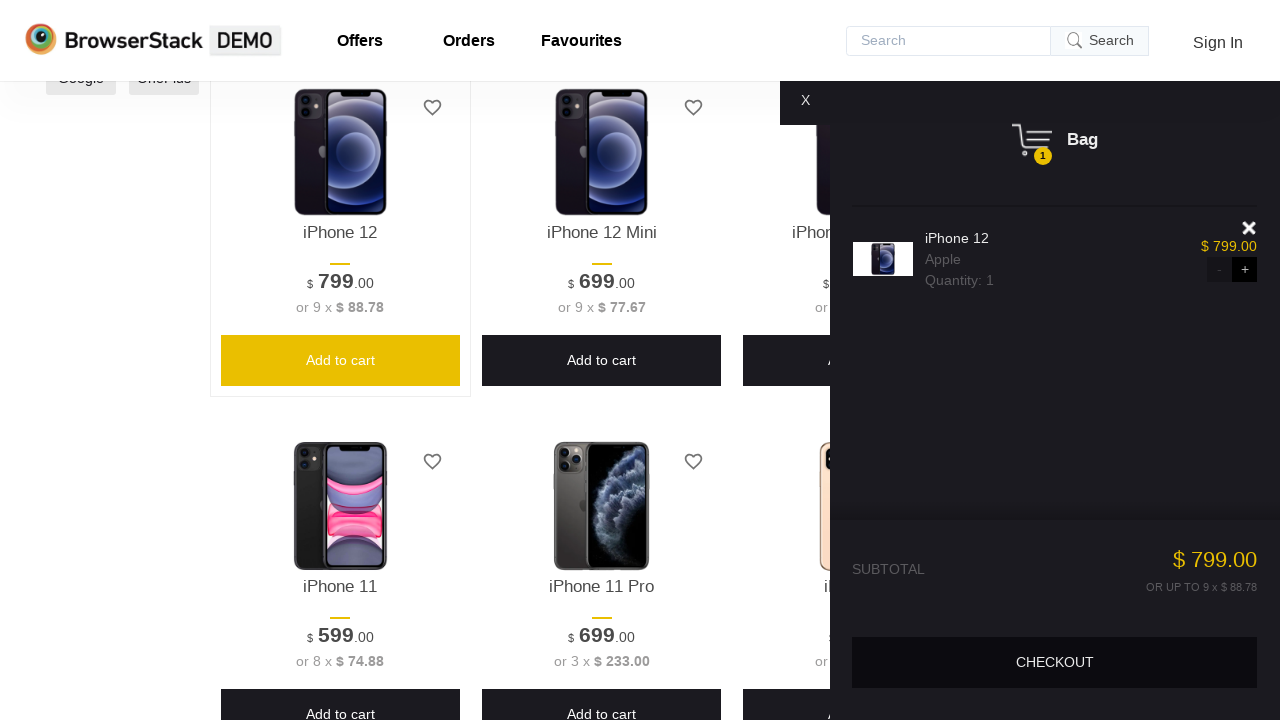

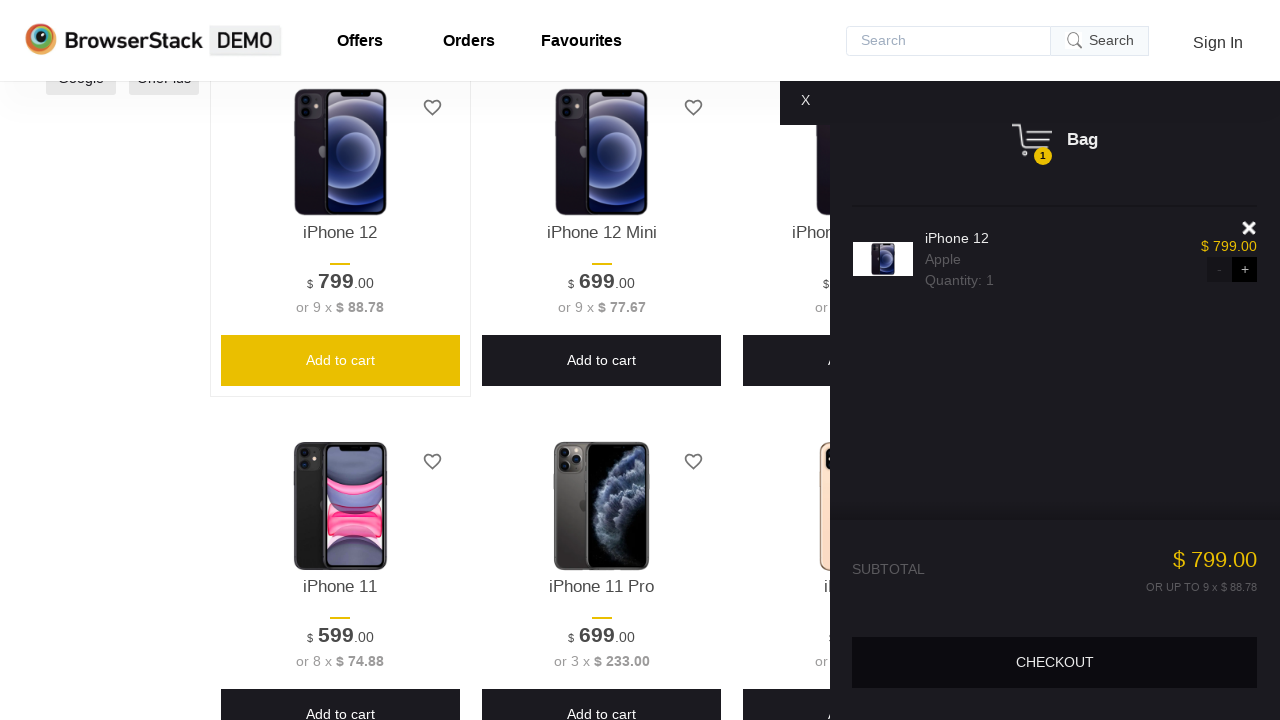